Tests navigation to the Video Cards section on 3dnews.ru and verifies that all expected page elements, navigation links, and section headers are present and display correct text.

Starting URL: https://3dnews.ru/

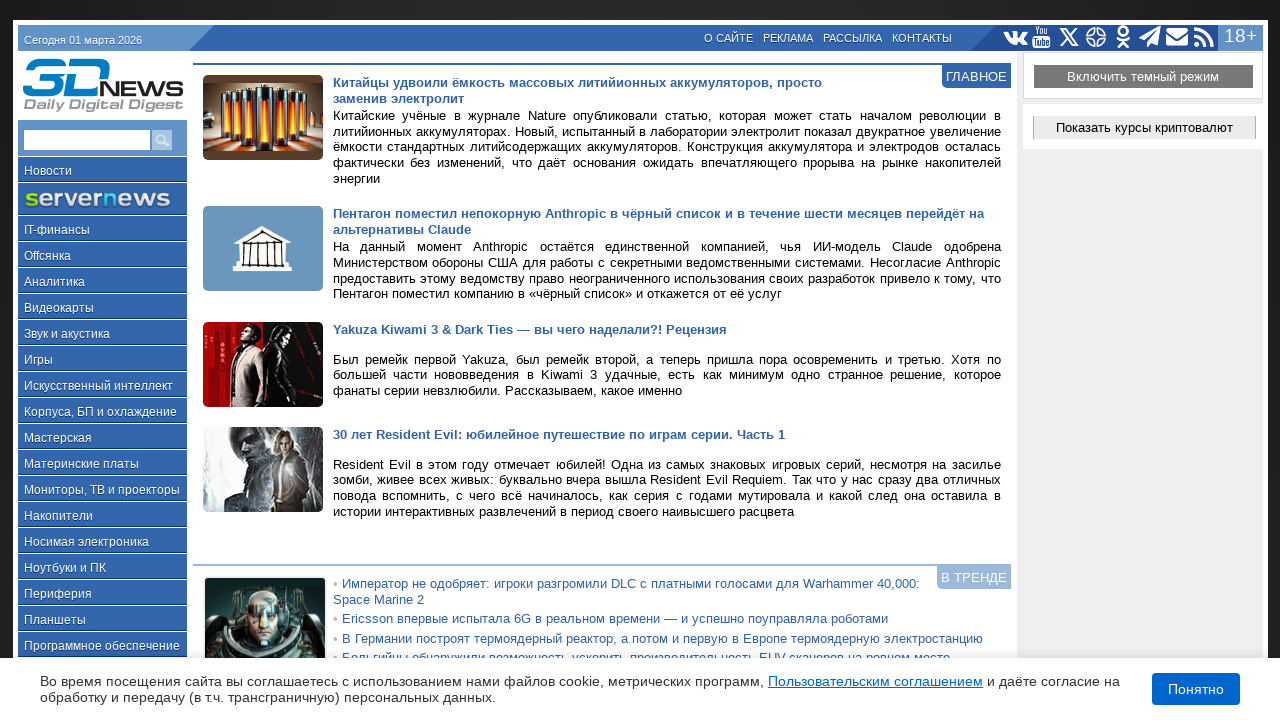

Clicked on 'Видеокарты' (Video Cards) link at (102, 307) on a:has-text('Видеокарты')
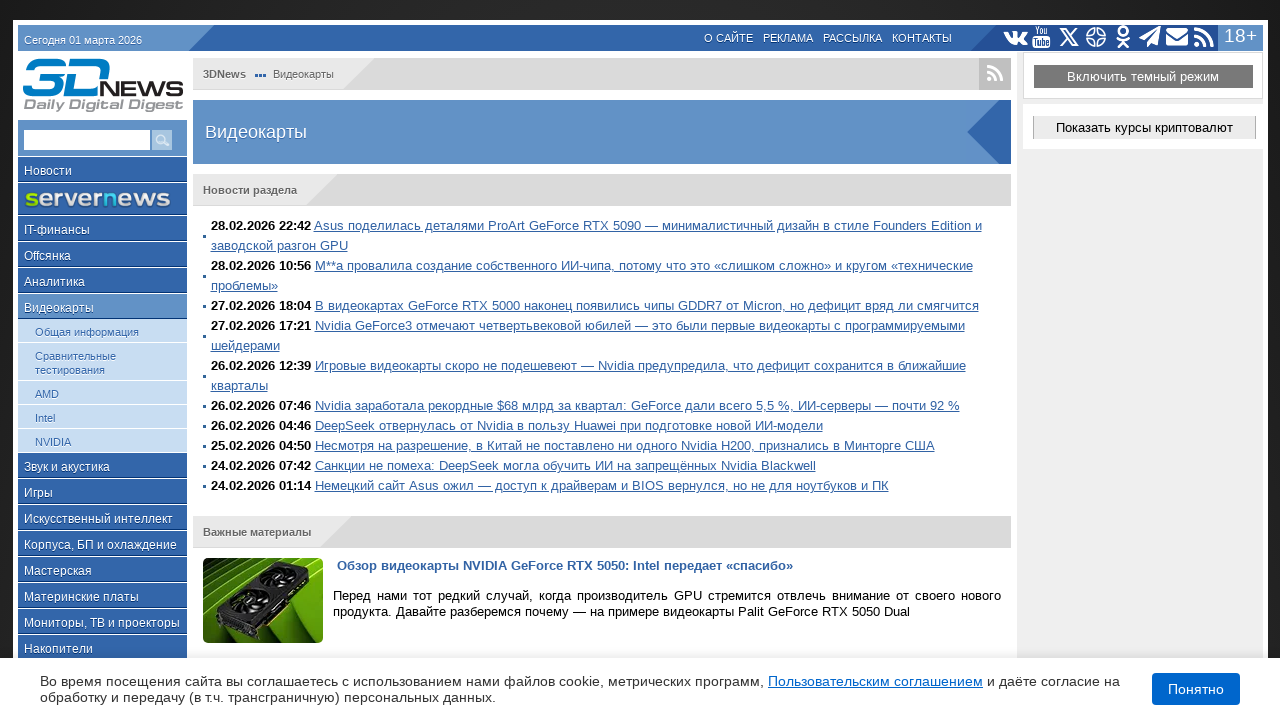

Breadcrumb element 'span.bcfirst' loaded
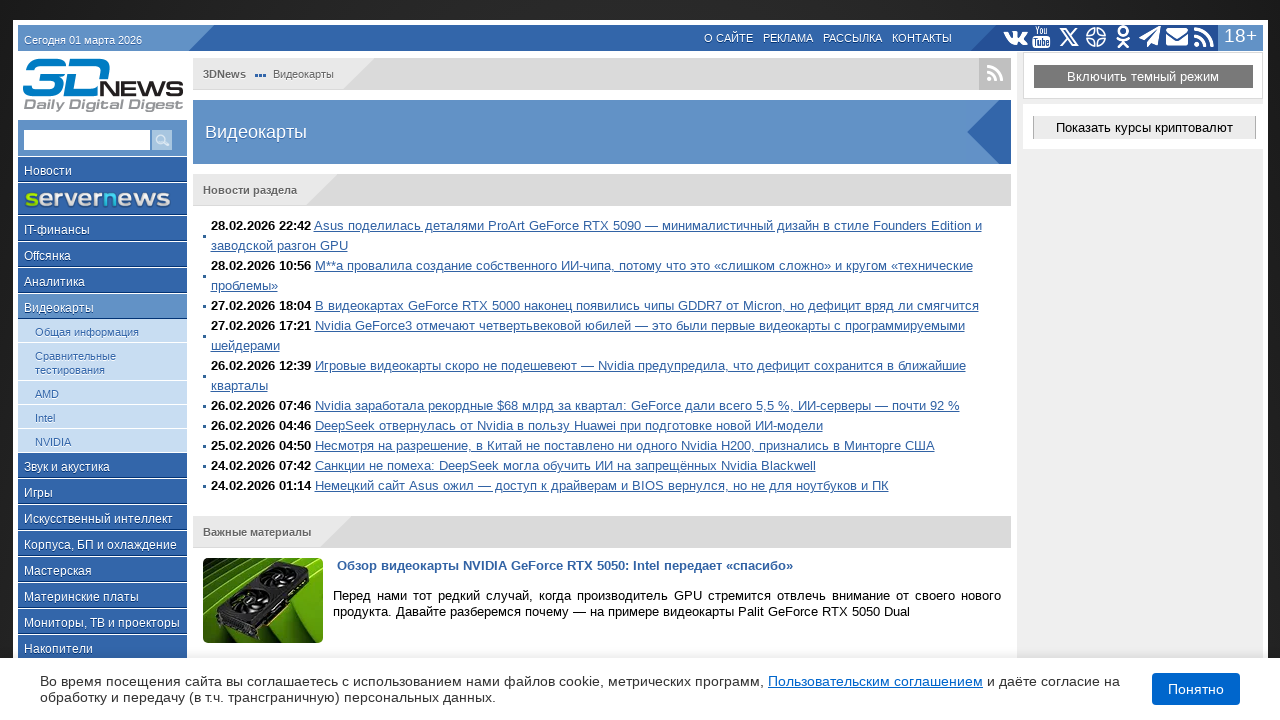

Breadcrumb text verified to contain 'Видеокарты'
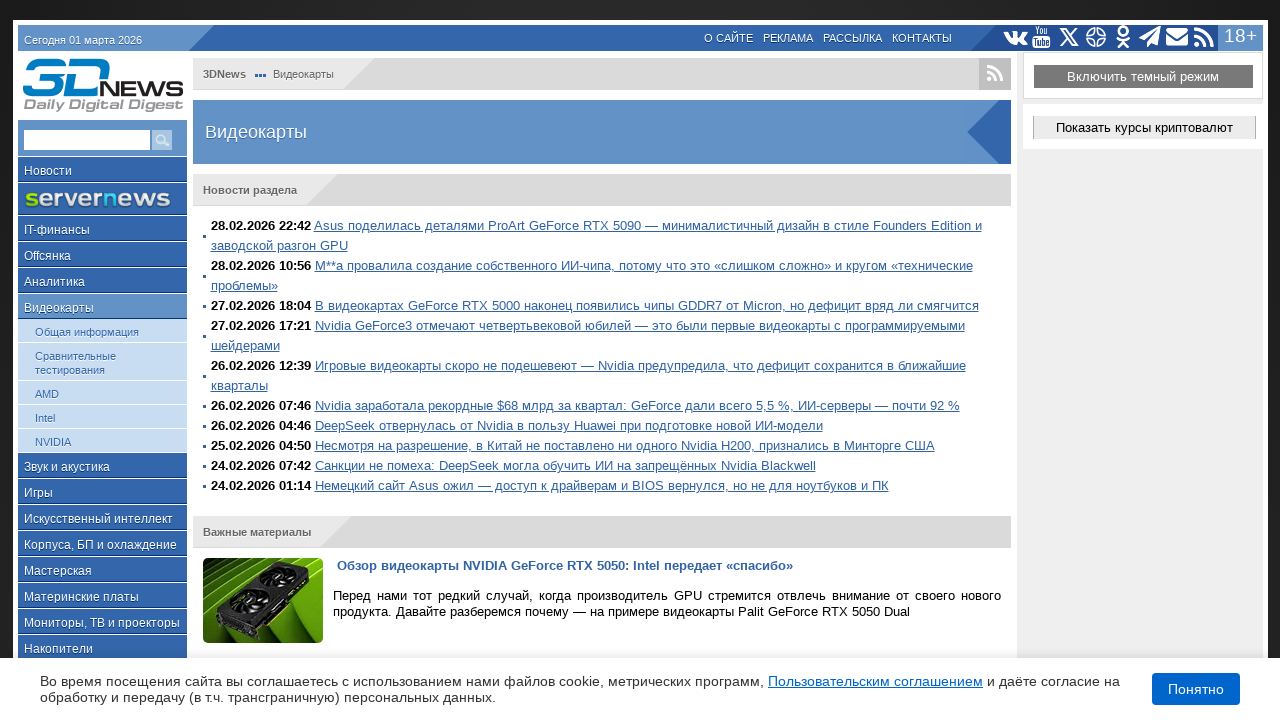

Page title verified to contain 'Видеокарты'
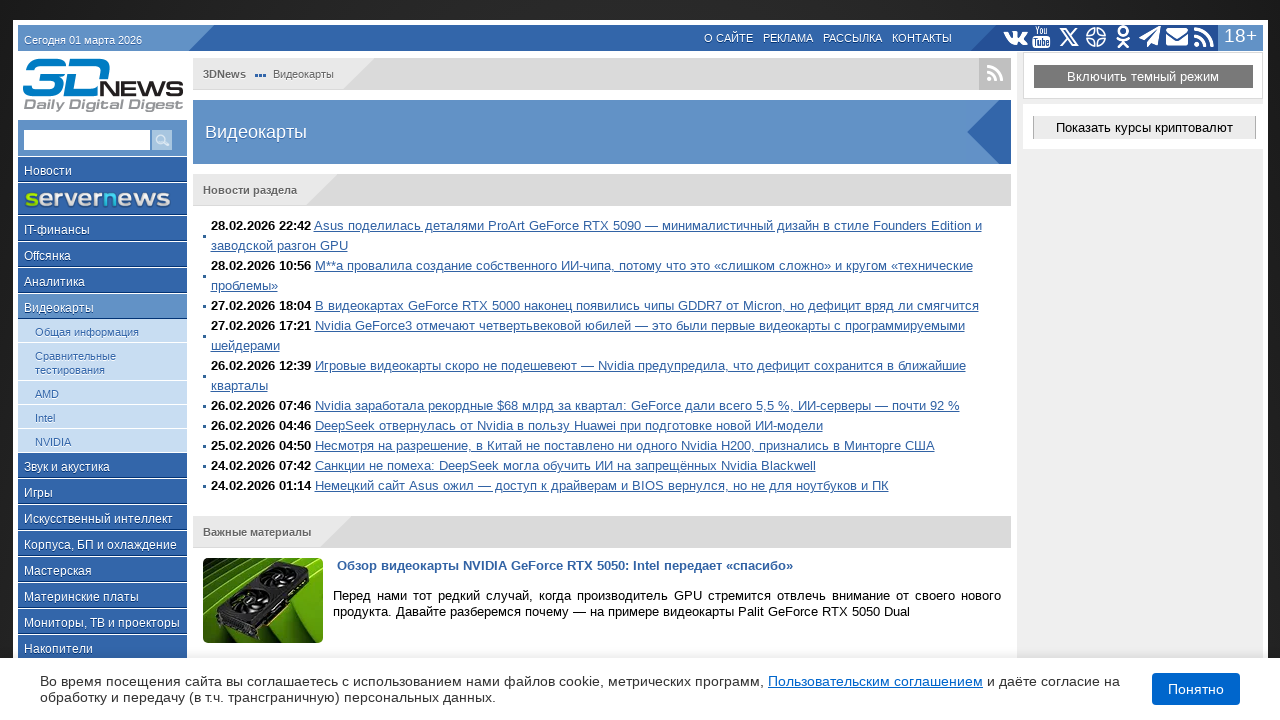

Navigation link 'Общая информация' (General Information) is present
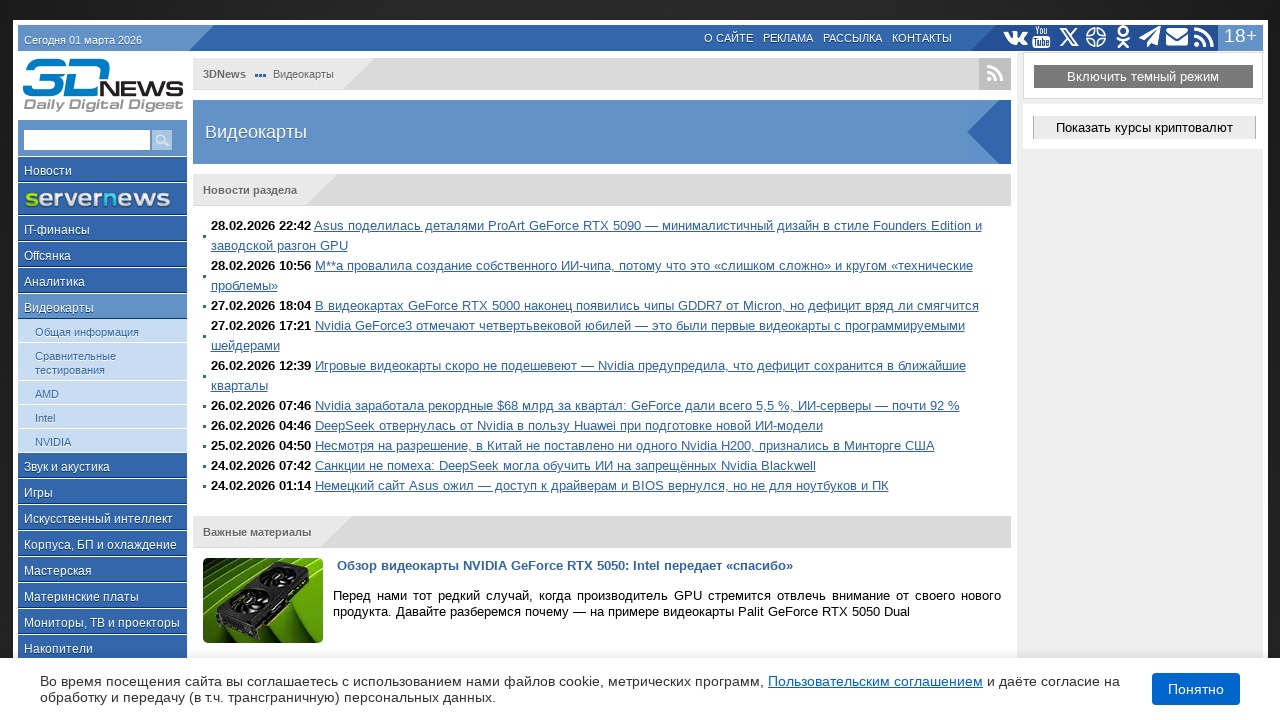

Navigation link 'Сравнительные тестирования' (Comparative Testing) is present
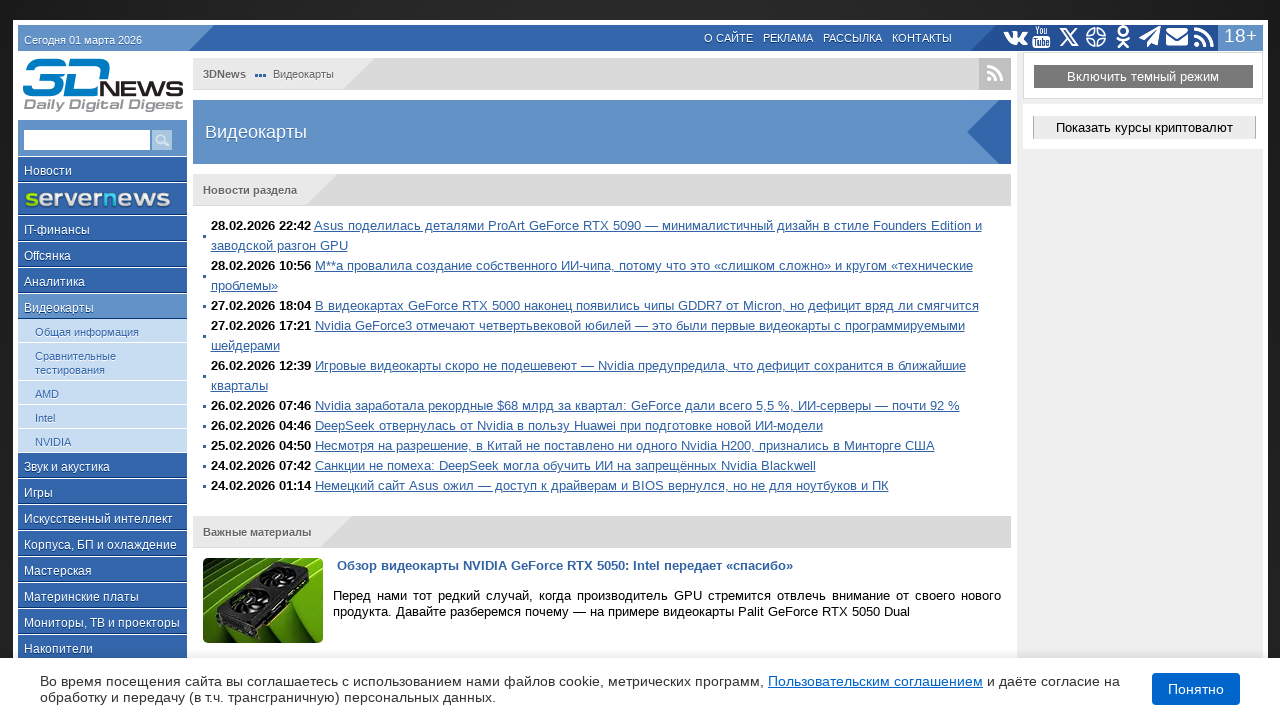

Navigation link 'AMD' is present
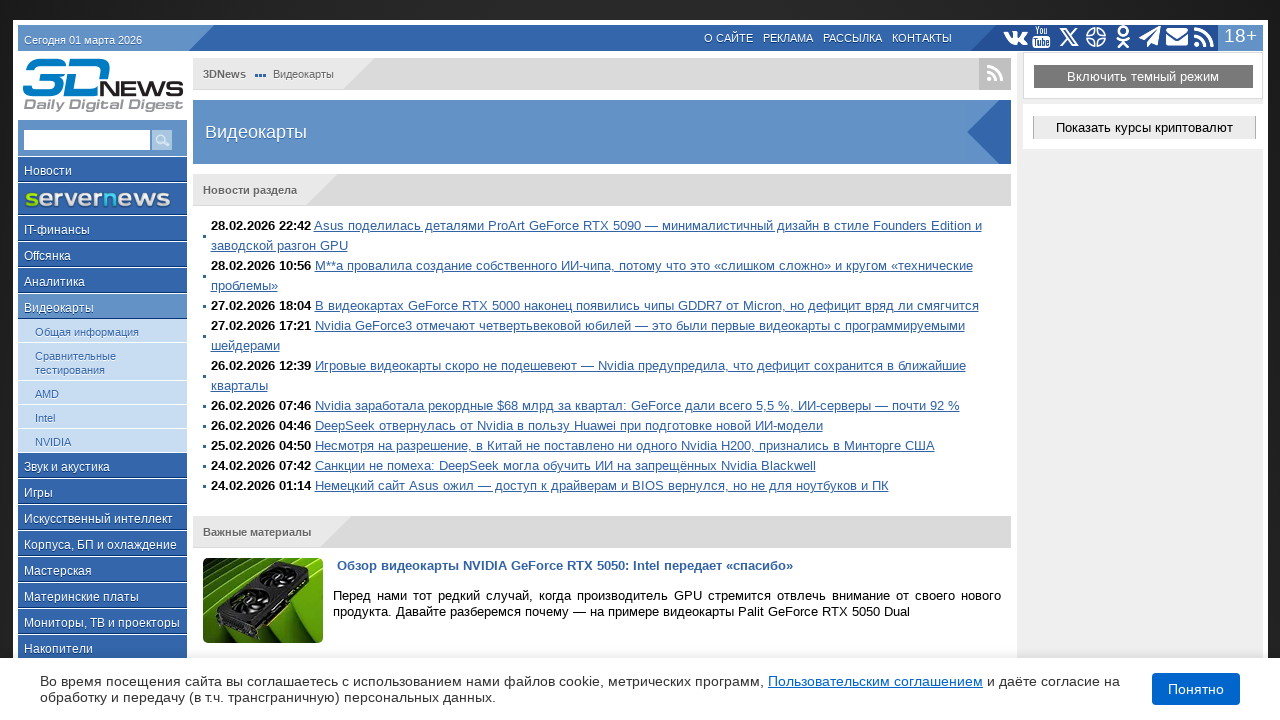

Navigation link 'NVIDIA' is present
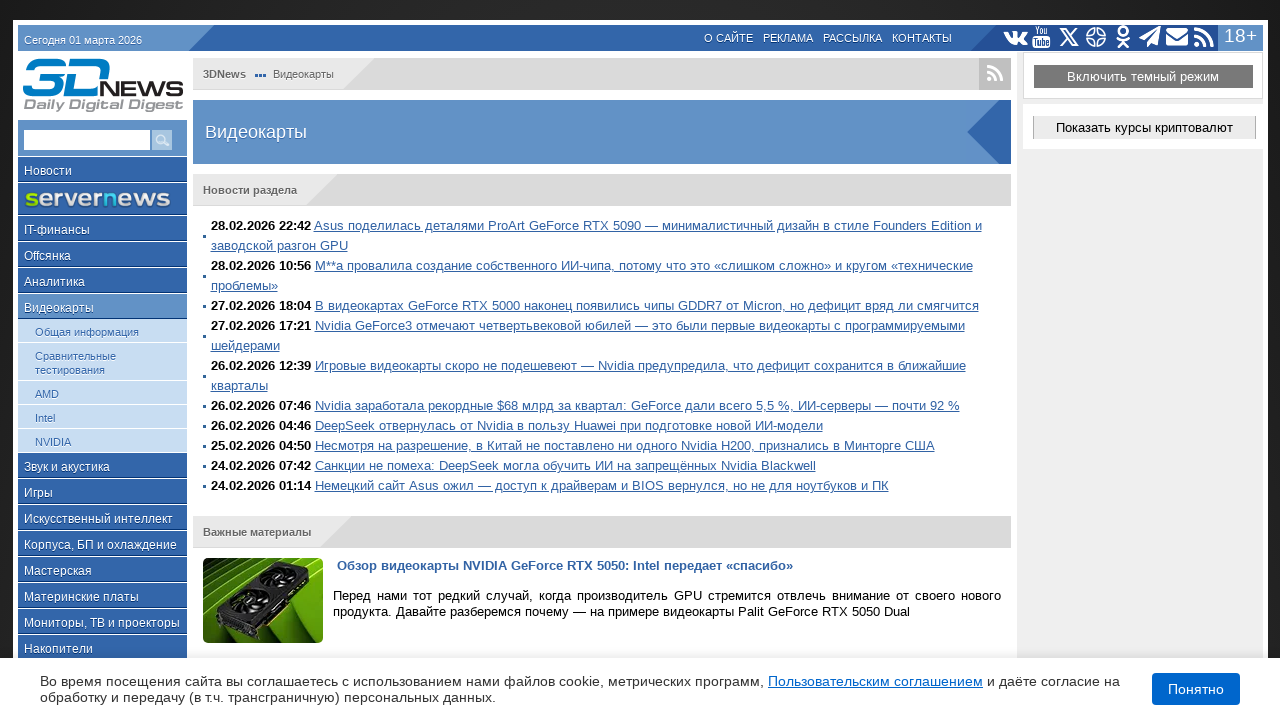

Breadcrumbs section with header verified
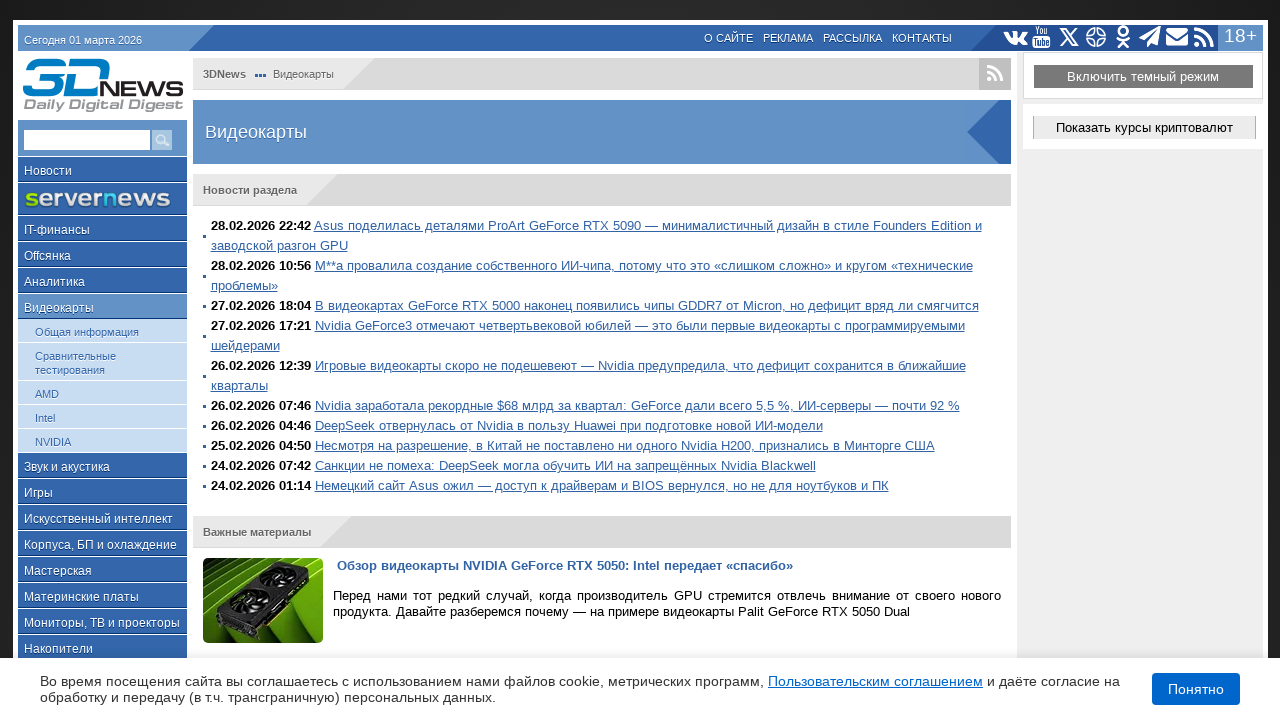

Section news header loaded
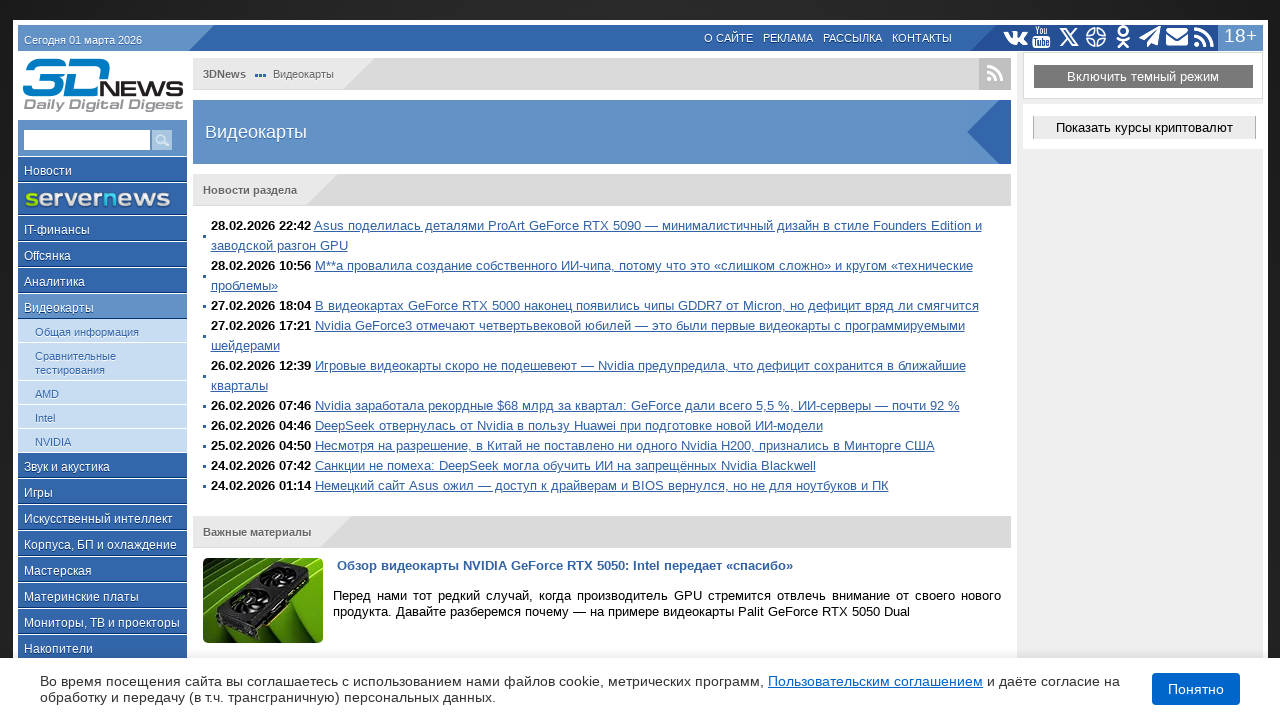

Main content section verified
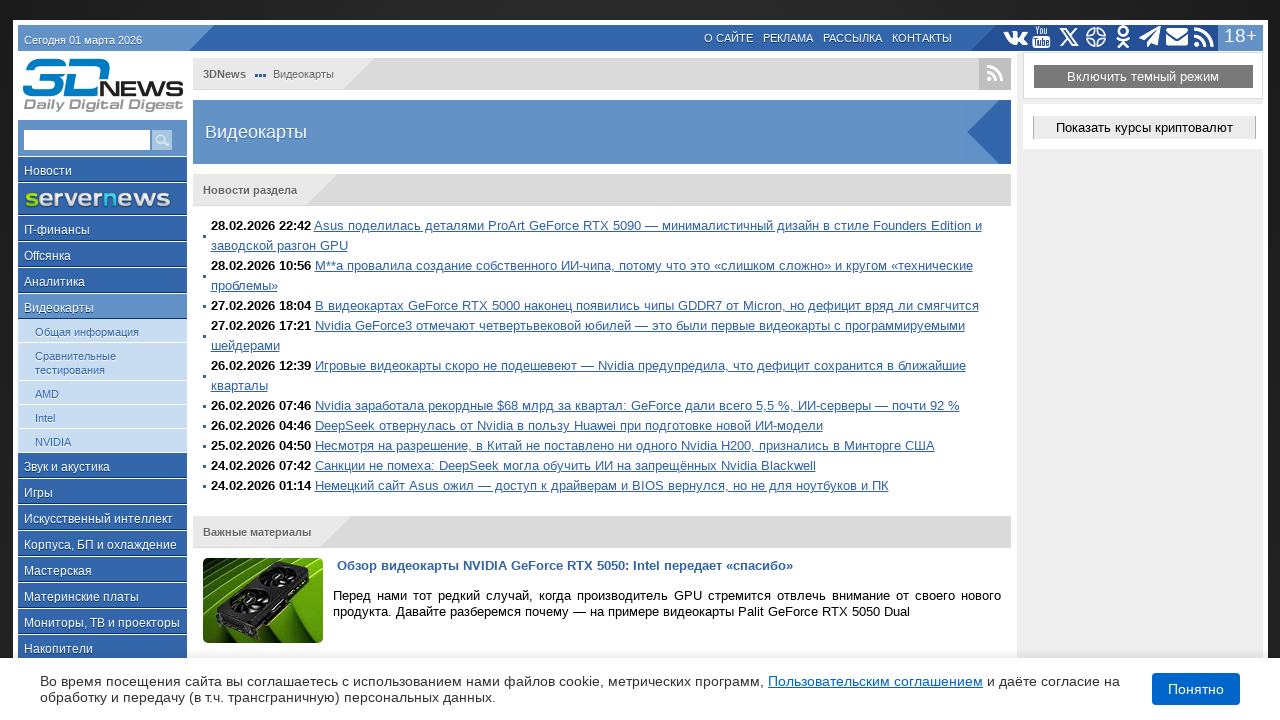

Section list element verified
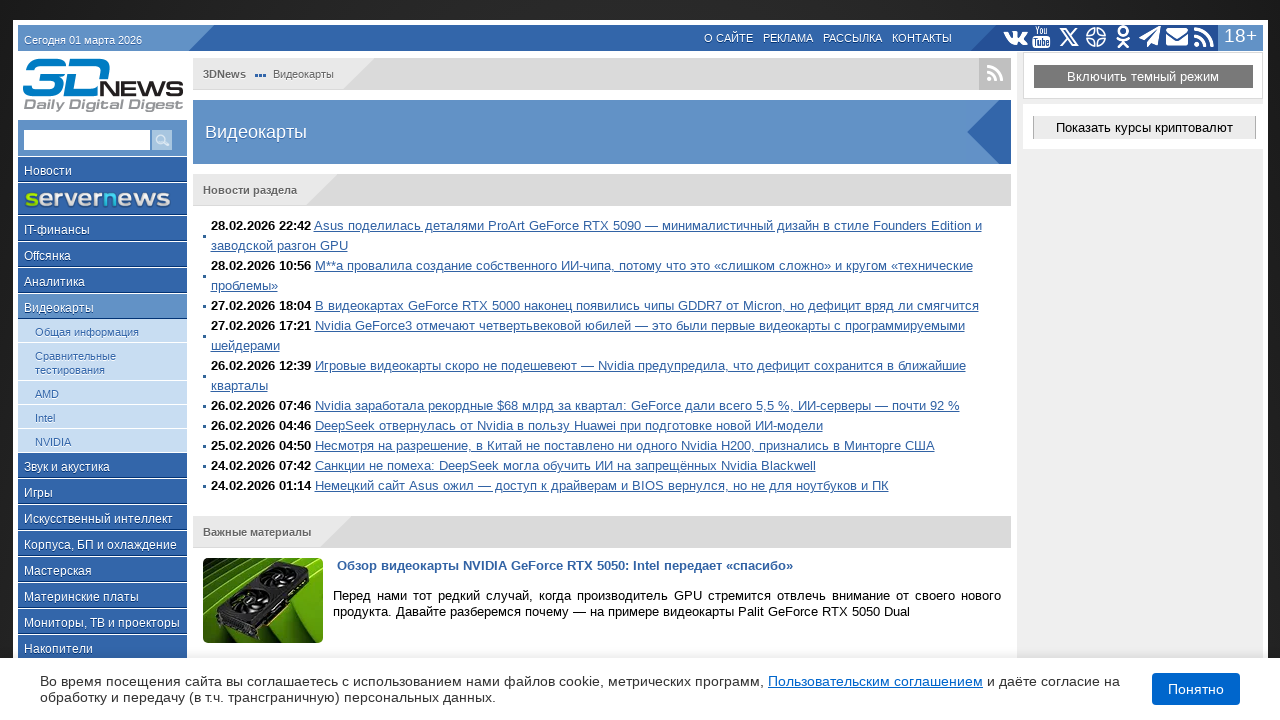

Archive link 'Архив раздела →' (Section Archive) is present
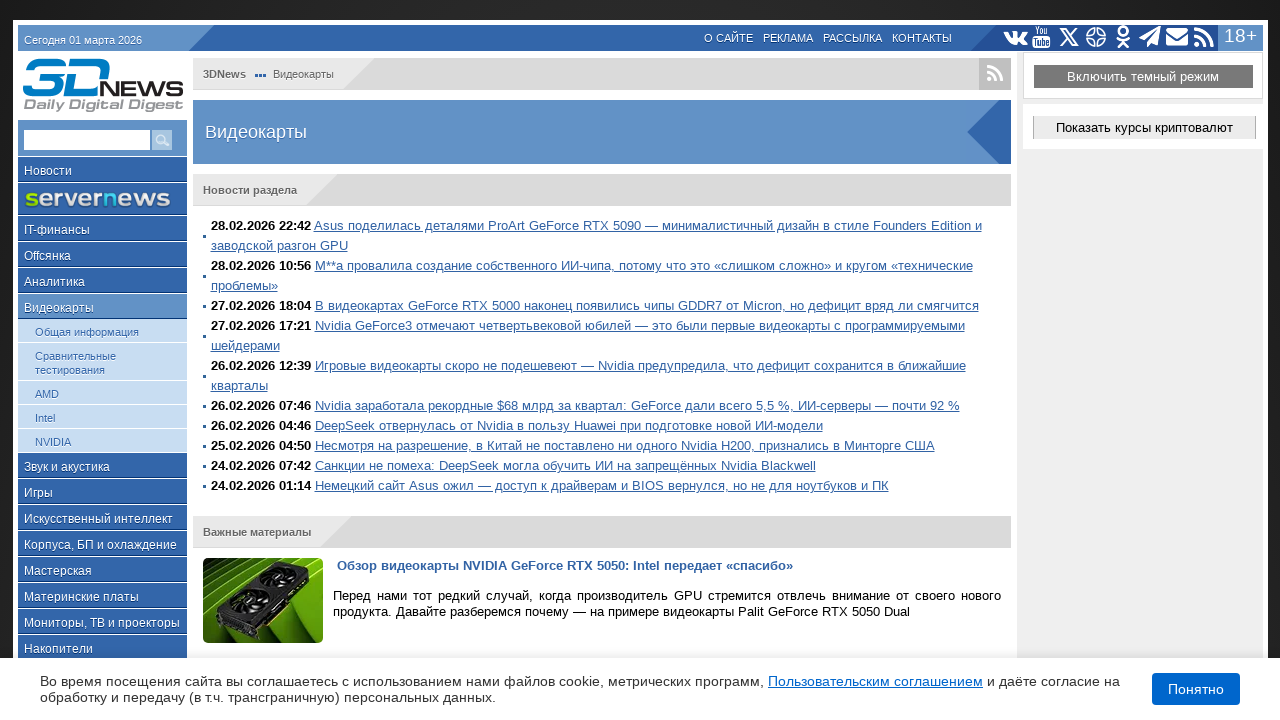

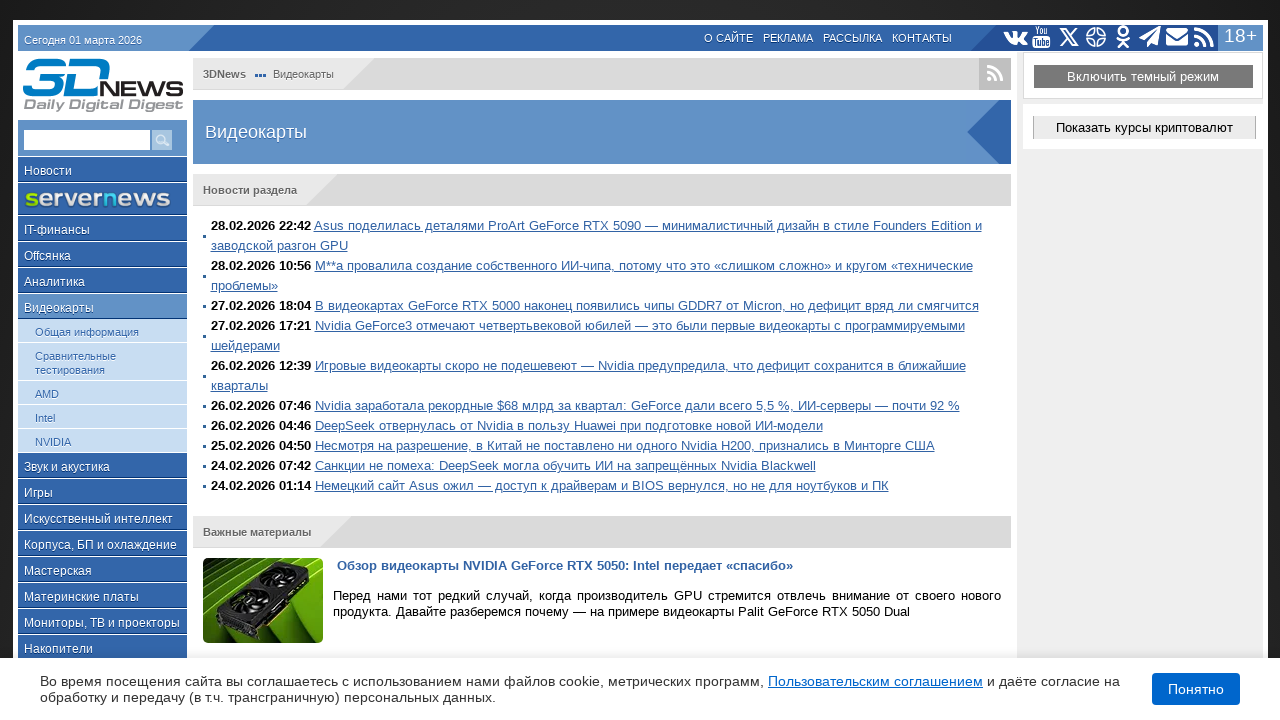